Tests radio button selection on DemoQA by selecting different radio options and verifying the displayed selection text

Starting URL: https://demoqa.com/radio-button

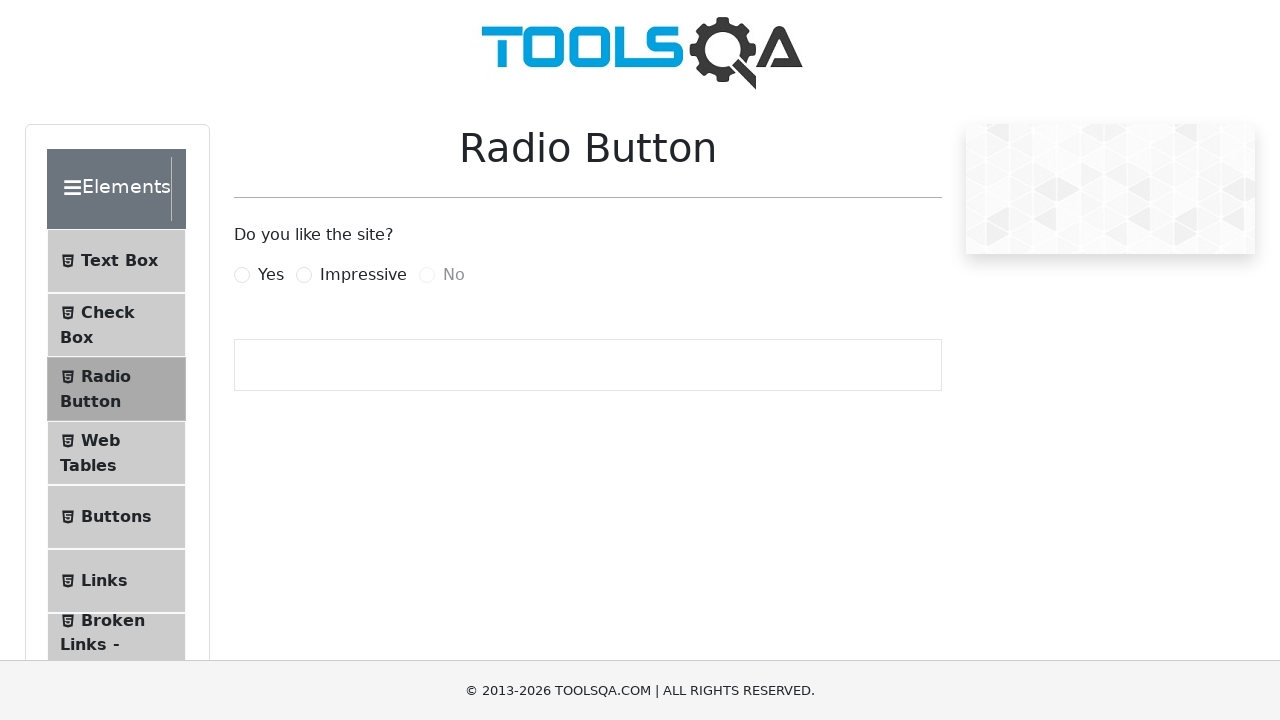

Clicked 'Yes' radio button at (271, 275) on label:text('Yes')
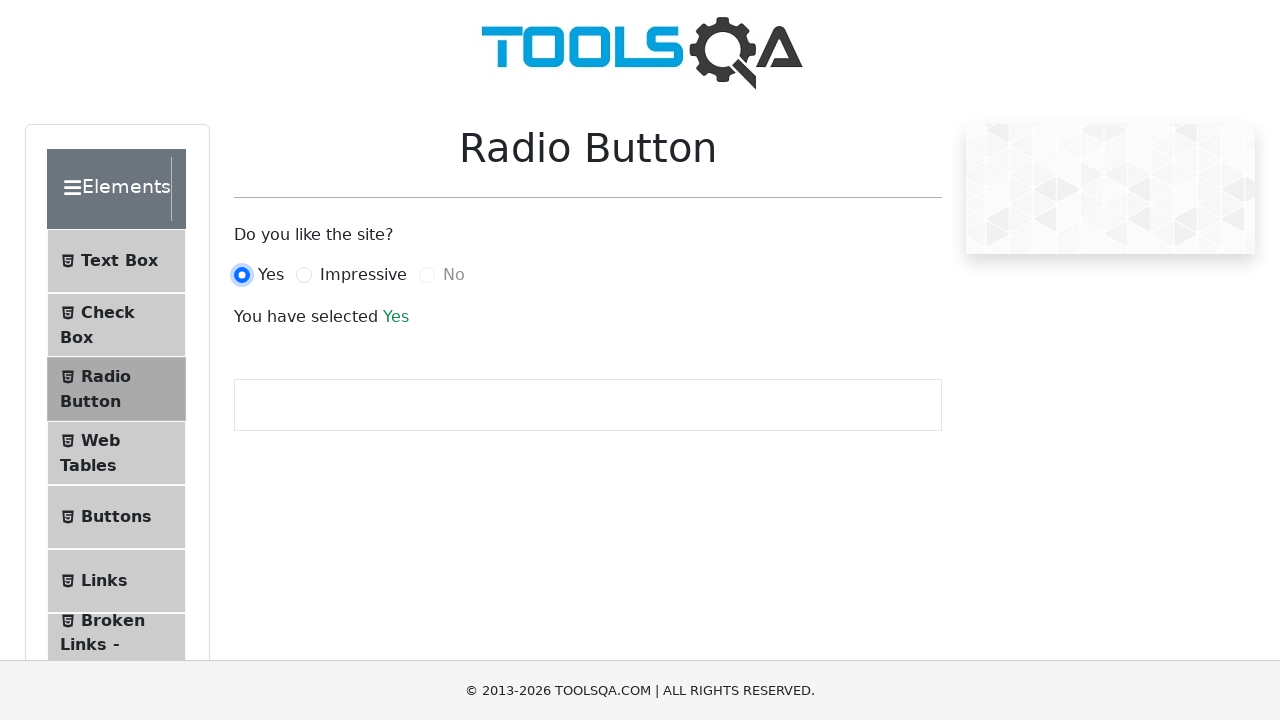

Verified 'You have selected Yes' text appeared
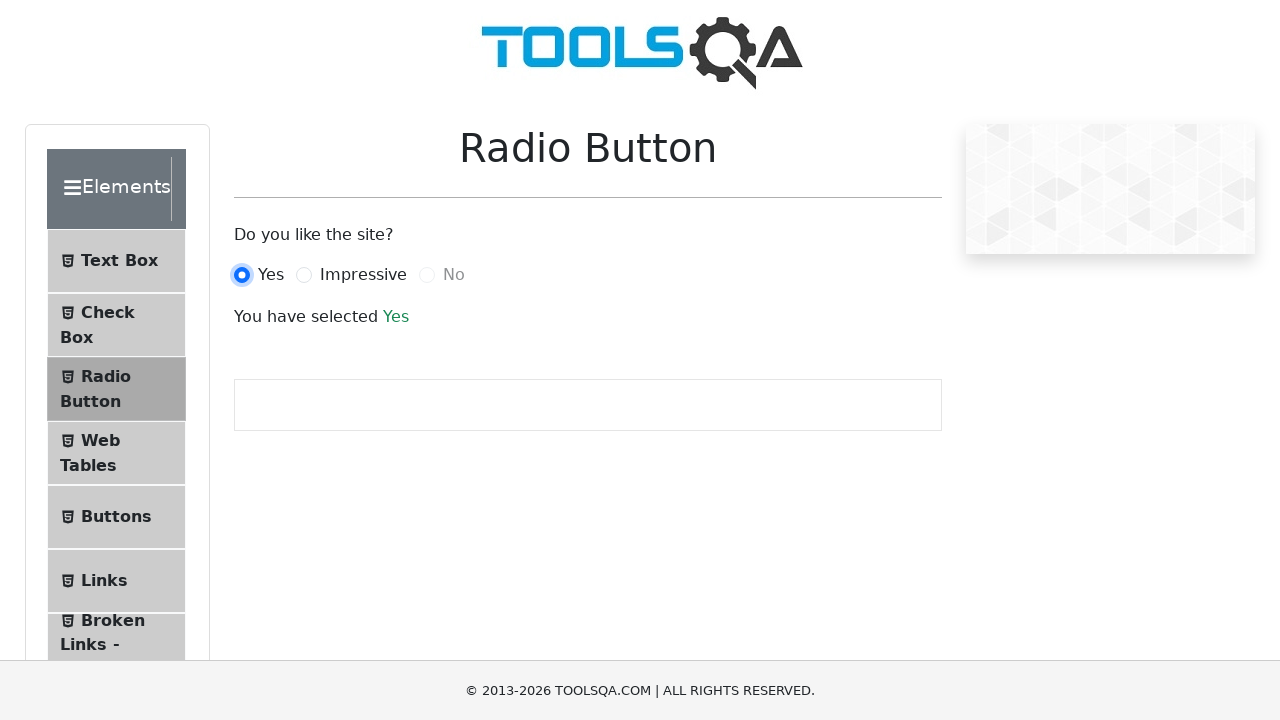

Clicked 'Impressive' radio button at (363, 275) on label:text('Impressive')
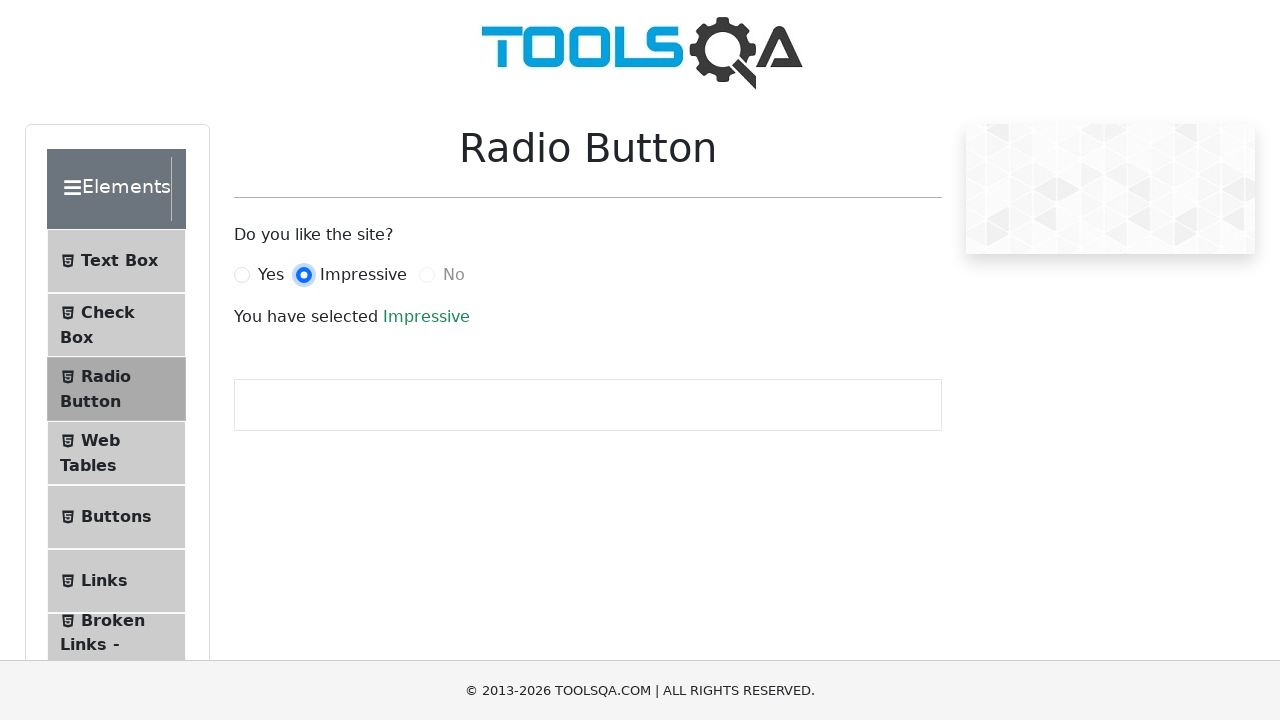

Verified 'You have selected Impressive' text appeared
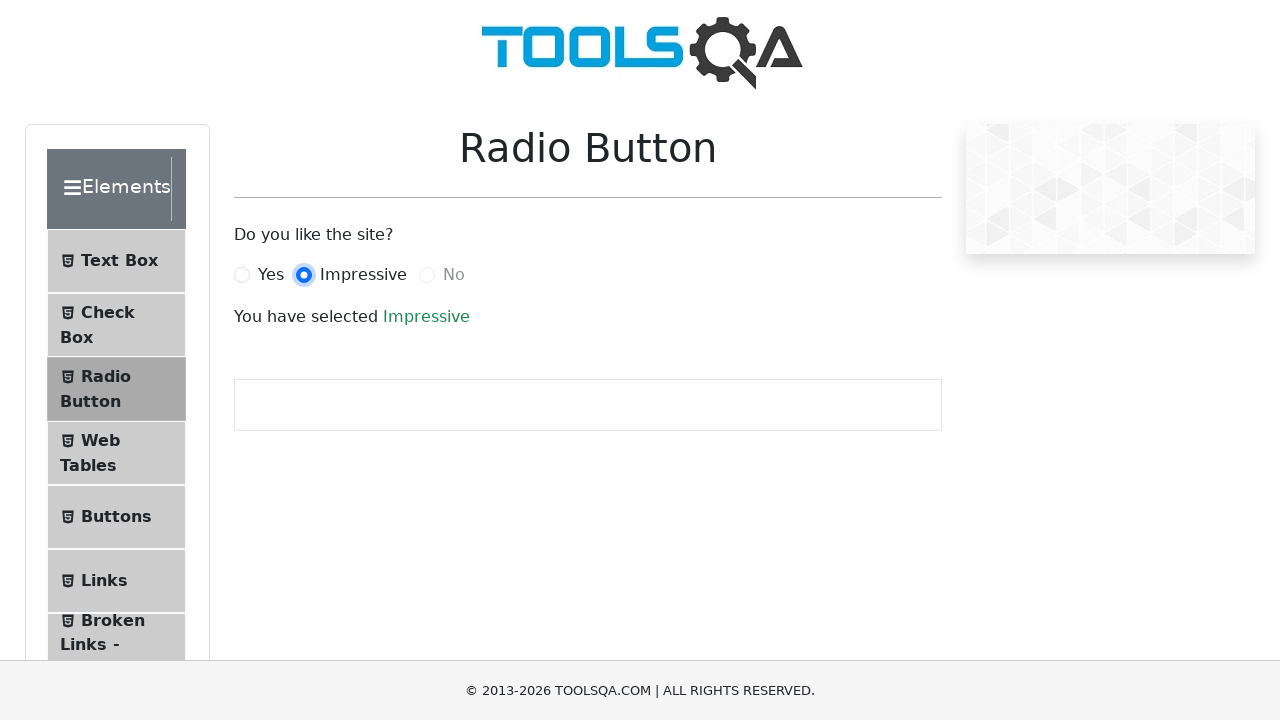

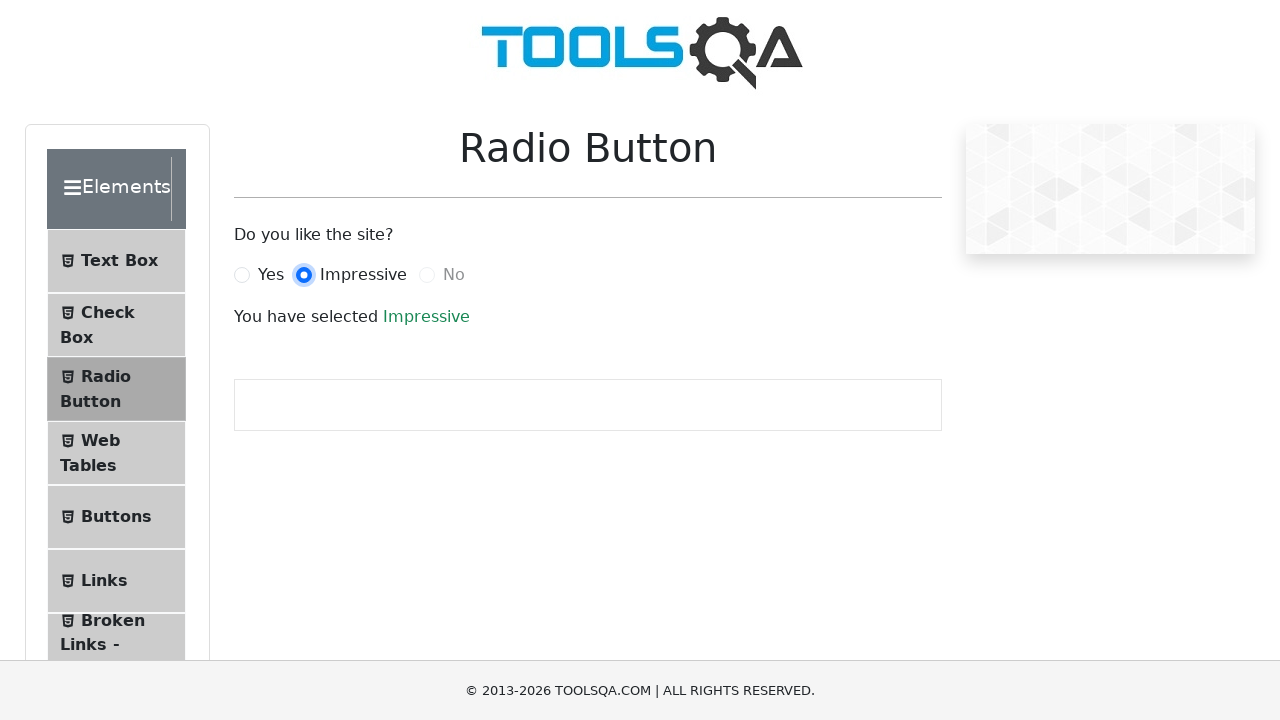